Tests successive scrollIntoView operations by repeatedly scrolling to an element and verifying scroll positions

Starting URL: http://guinea-pig.webdriver.io

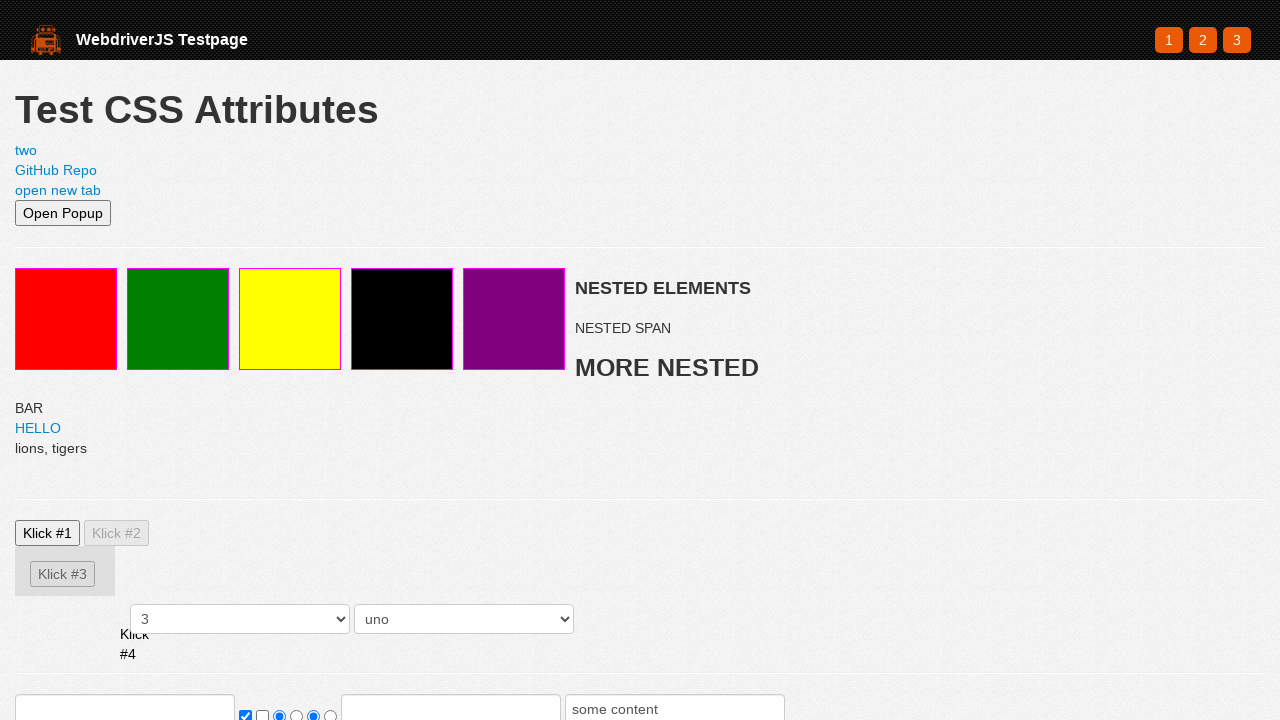

Set viewport size to 500x500
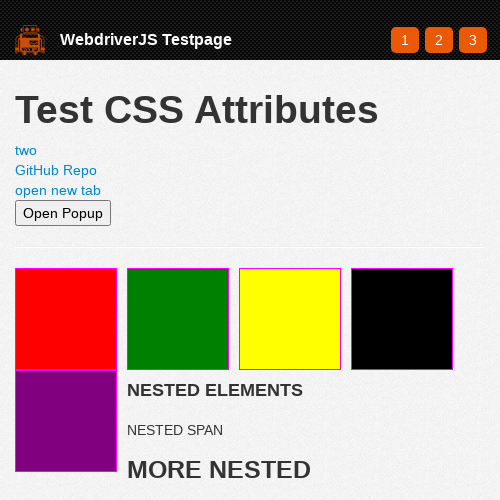

Located search input element
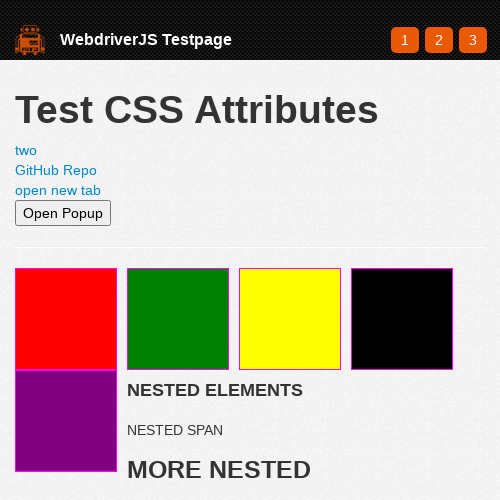

Scrolled search input into view
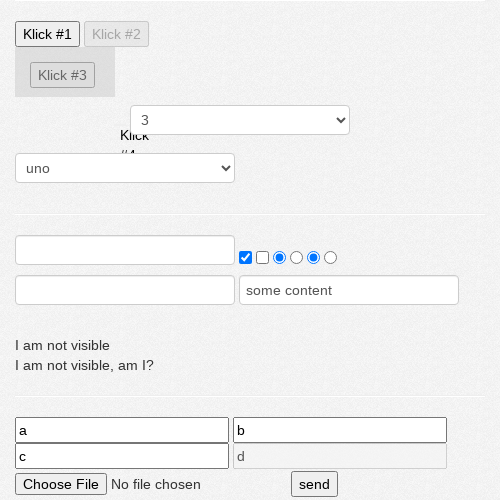

Captured first scroll position
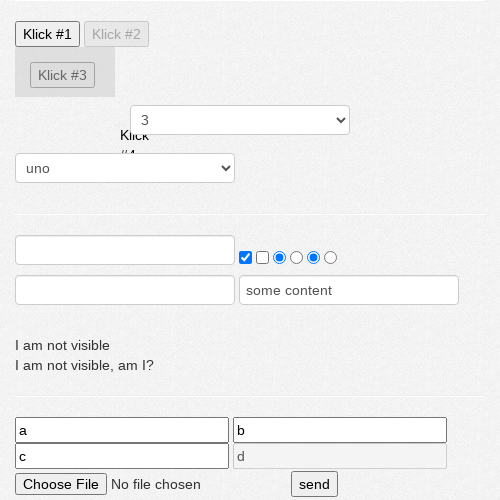

Scrolled search input into view again (successive scroll)
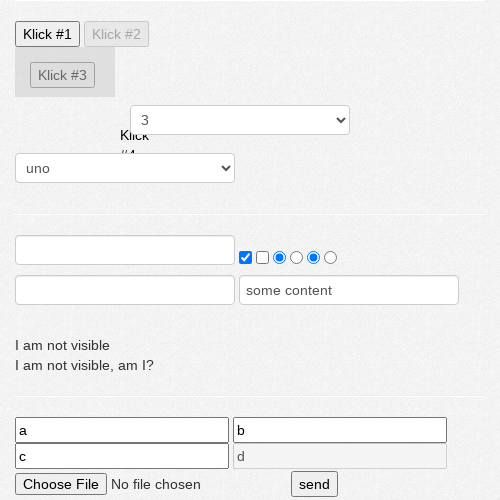

Captured second scroll position
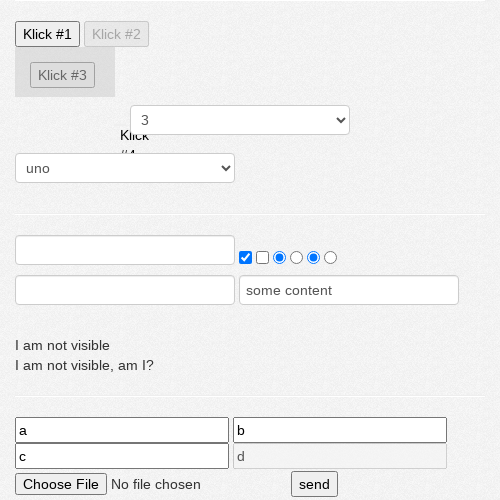

Verified horizontal scroll positions are identical
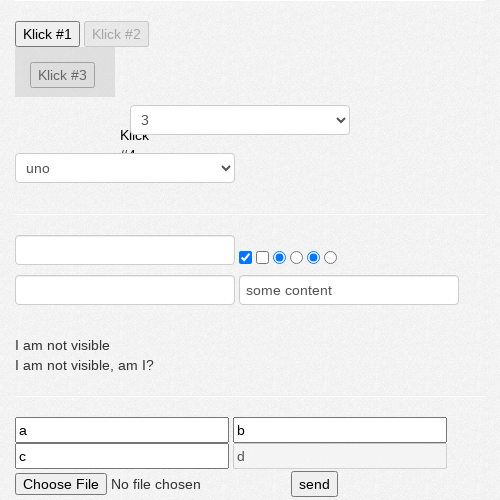

Verified vertical scroll positions are identical
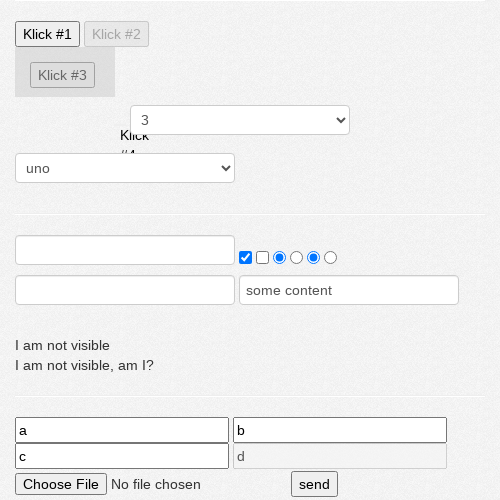

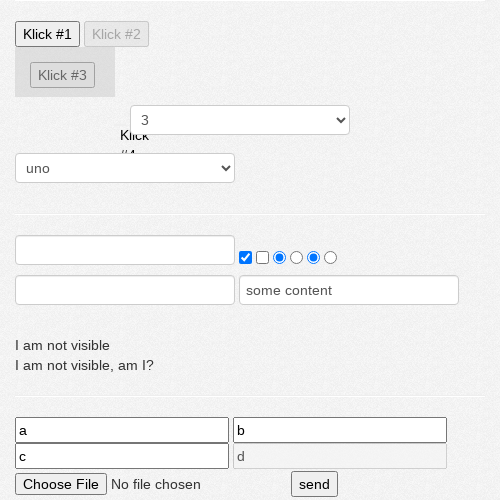